Tests working with multiple browser windows using a more robust approach - stores the original window reference before clicking to open a new window, then iterates through all windows to find the new one.

Starting URL: http://the-internet.herokuapp.com/windows

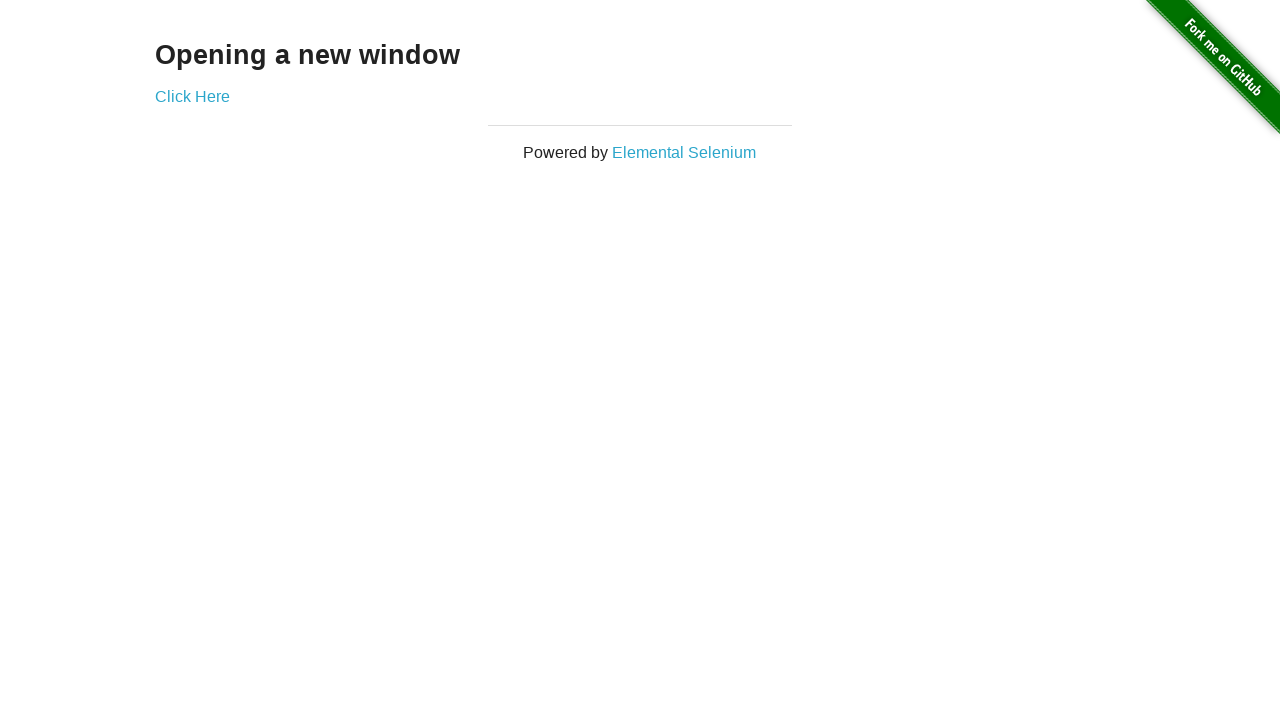

Stored reference to the original window
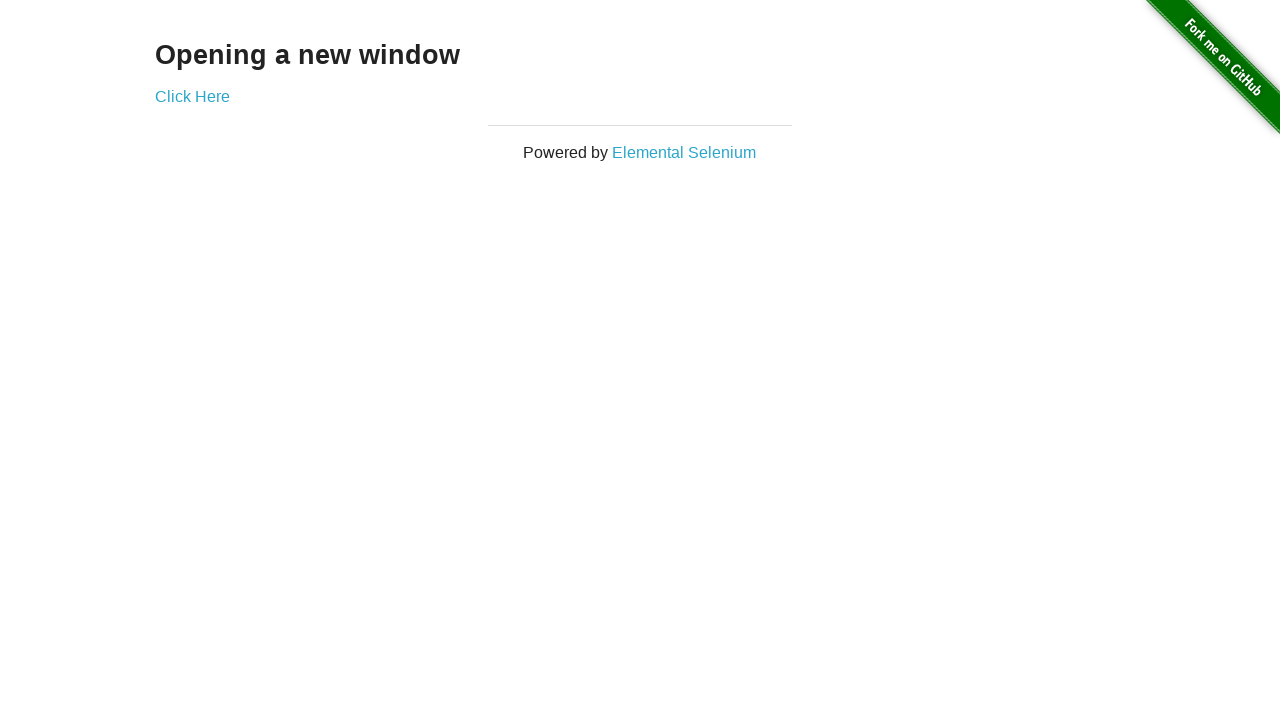

Clicked link to open new window and captured new page at (192, 96) on .example a
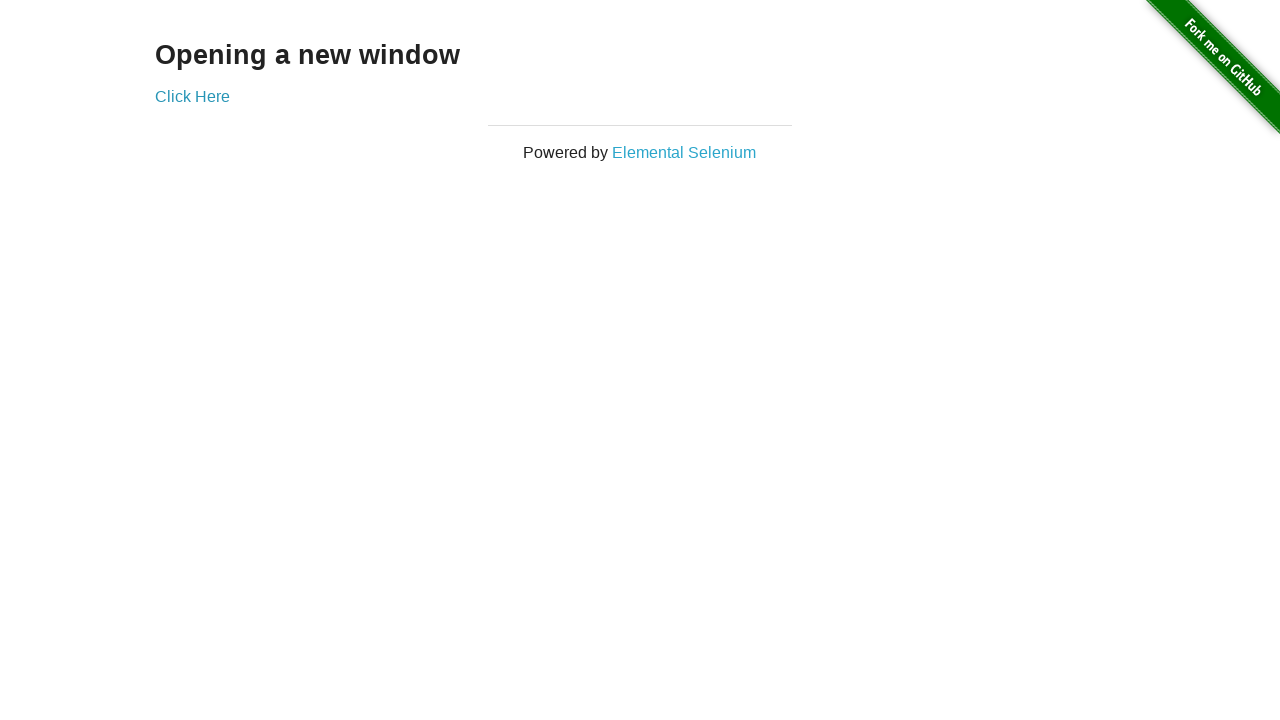

Retrieved the new page object from context
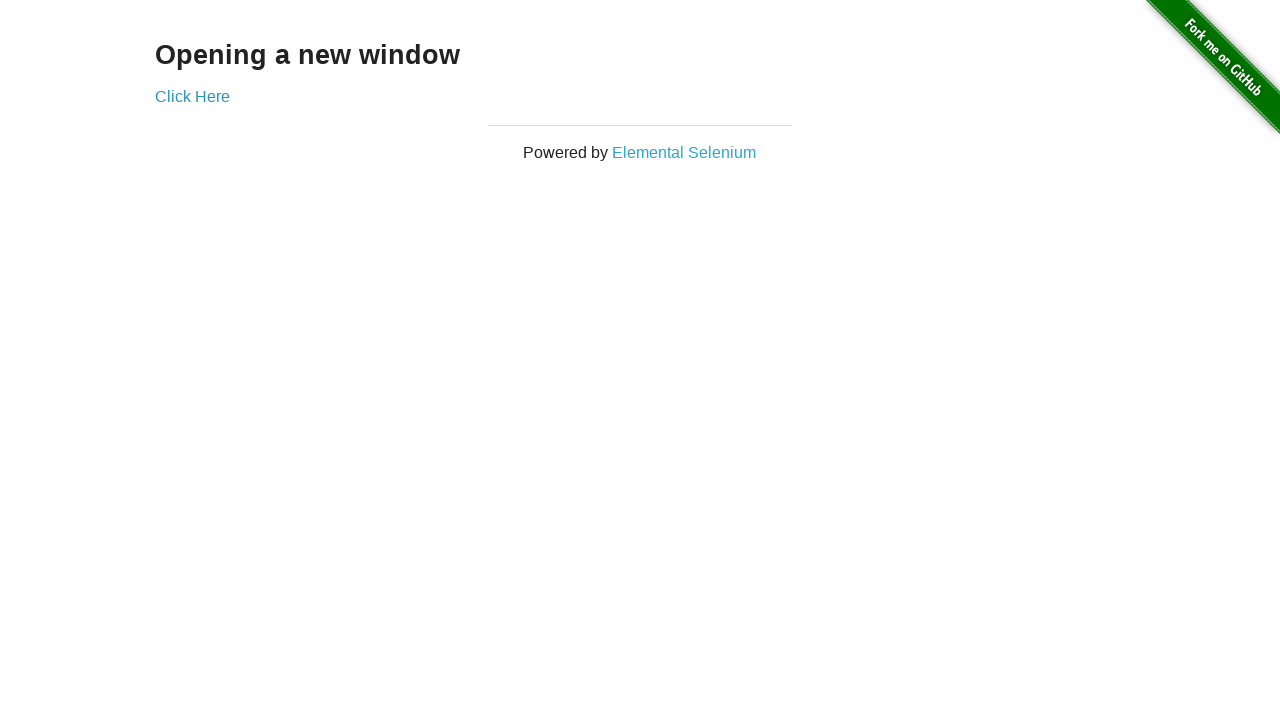

Waited for new window to load completely
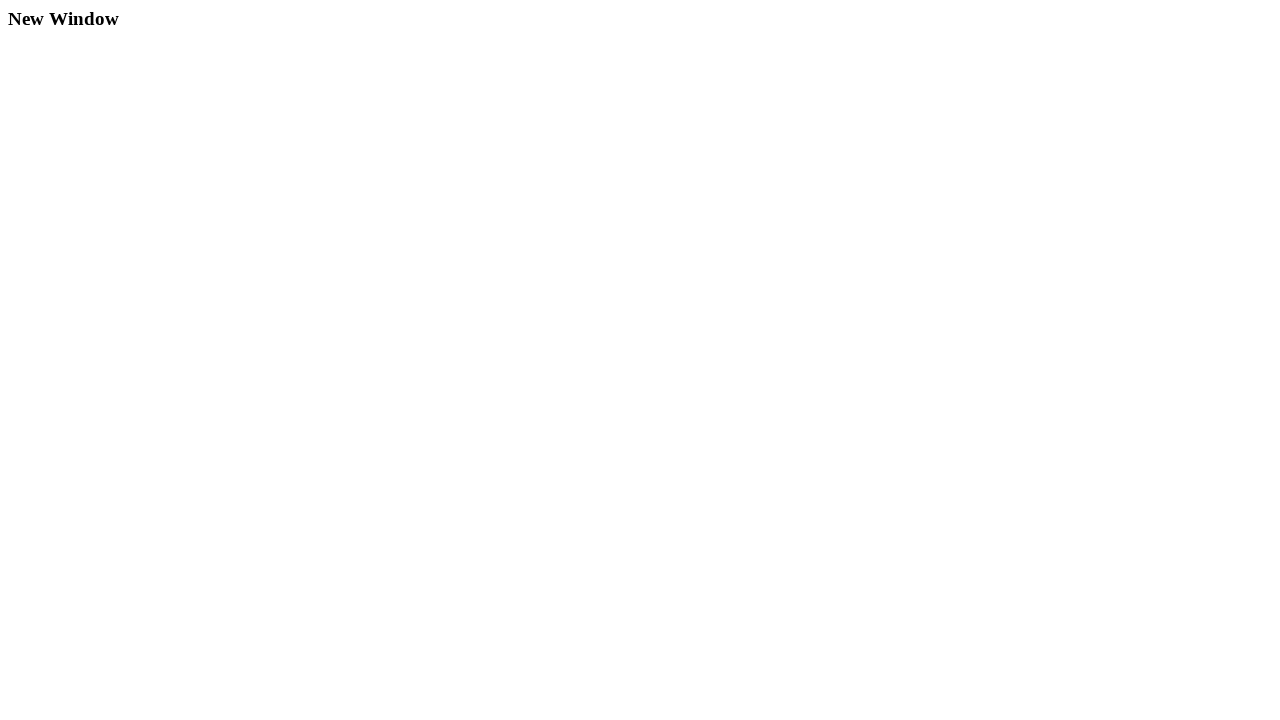

Verified first window title is not 'New Window'
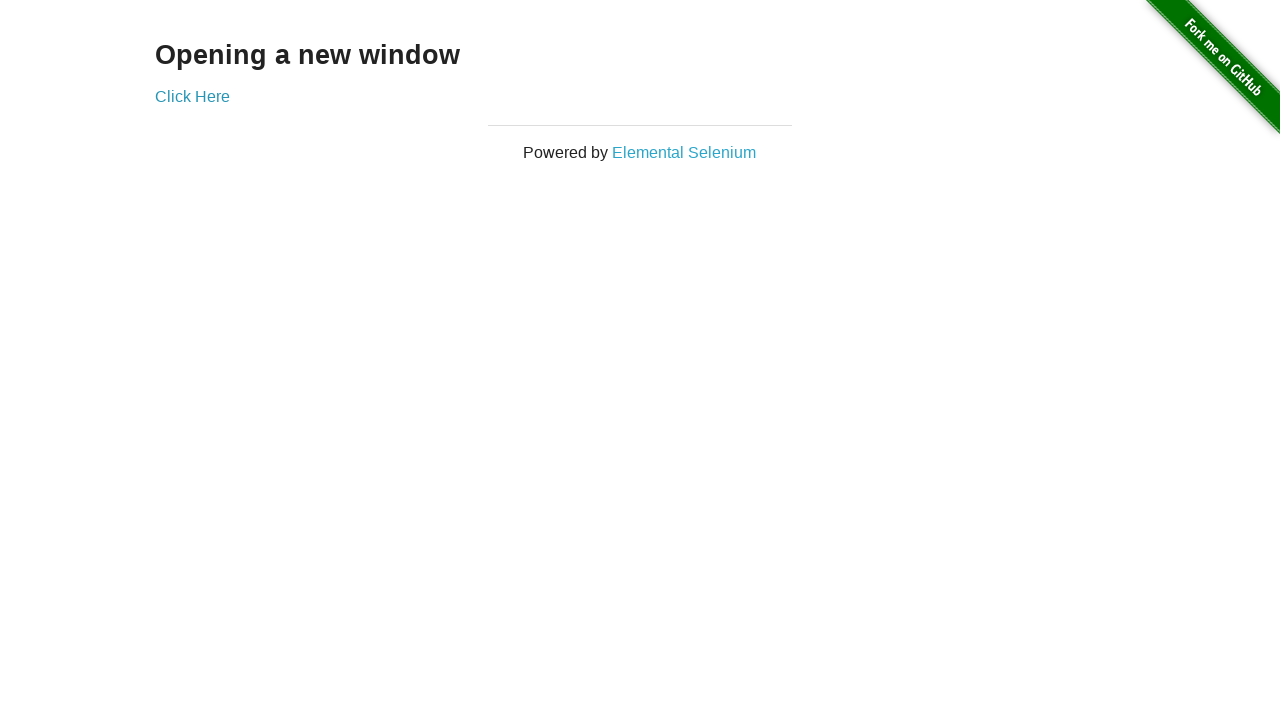

Verified second window title is 'New Window'
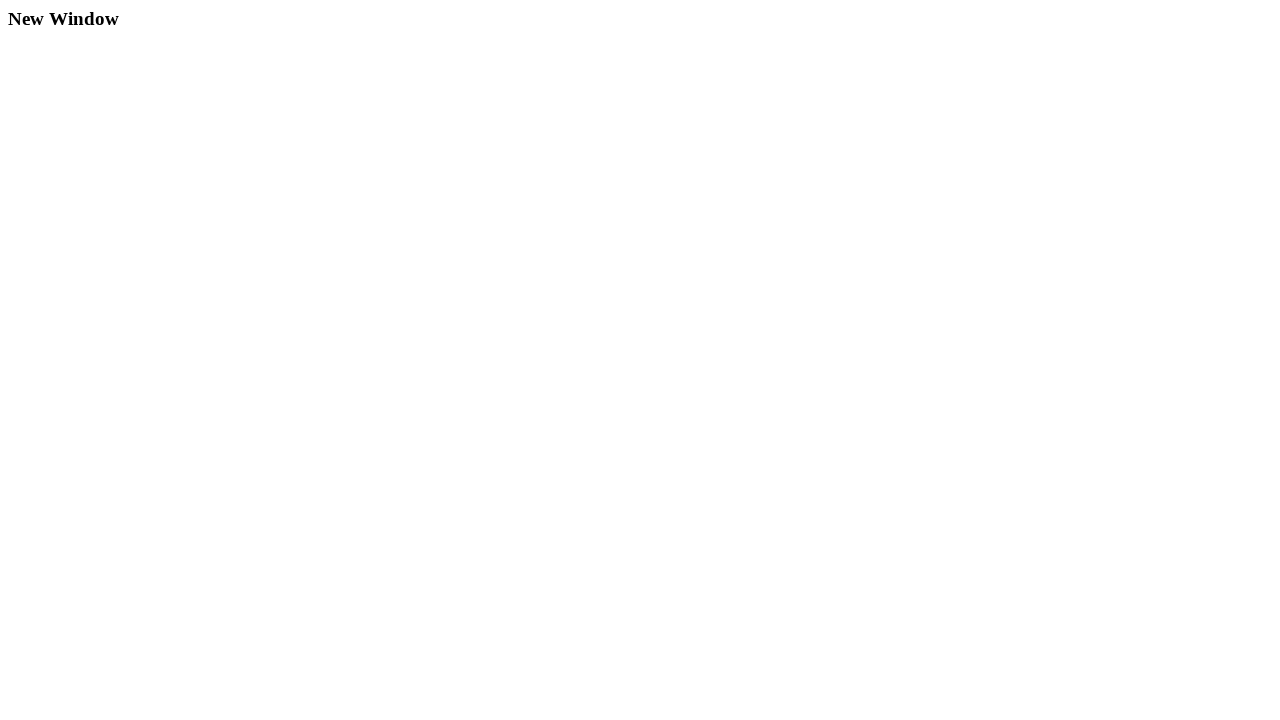

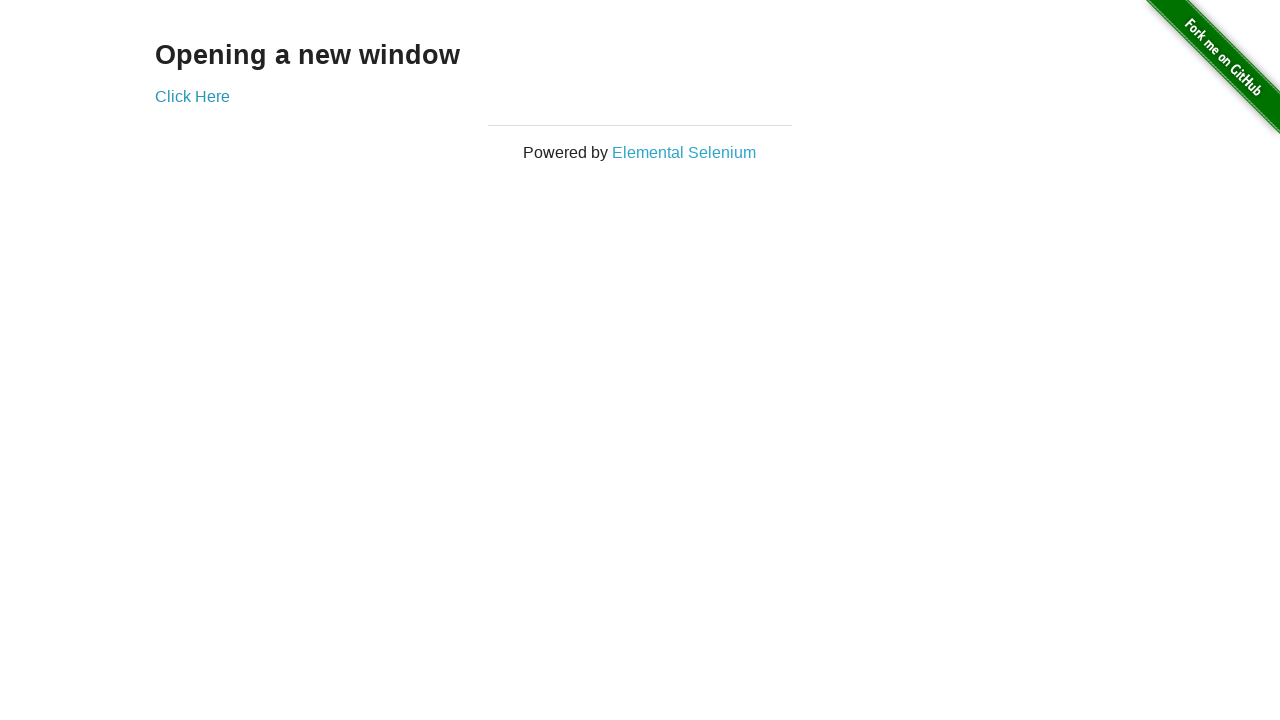